Tests scrolling functionality by scrolling to footer and verifying scroll position changes

Starting URL: https://webdriver.io/

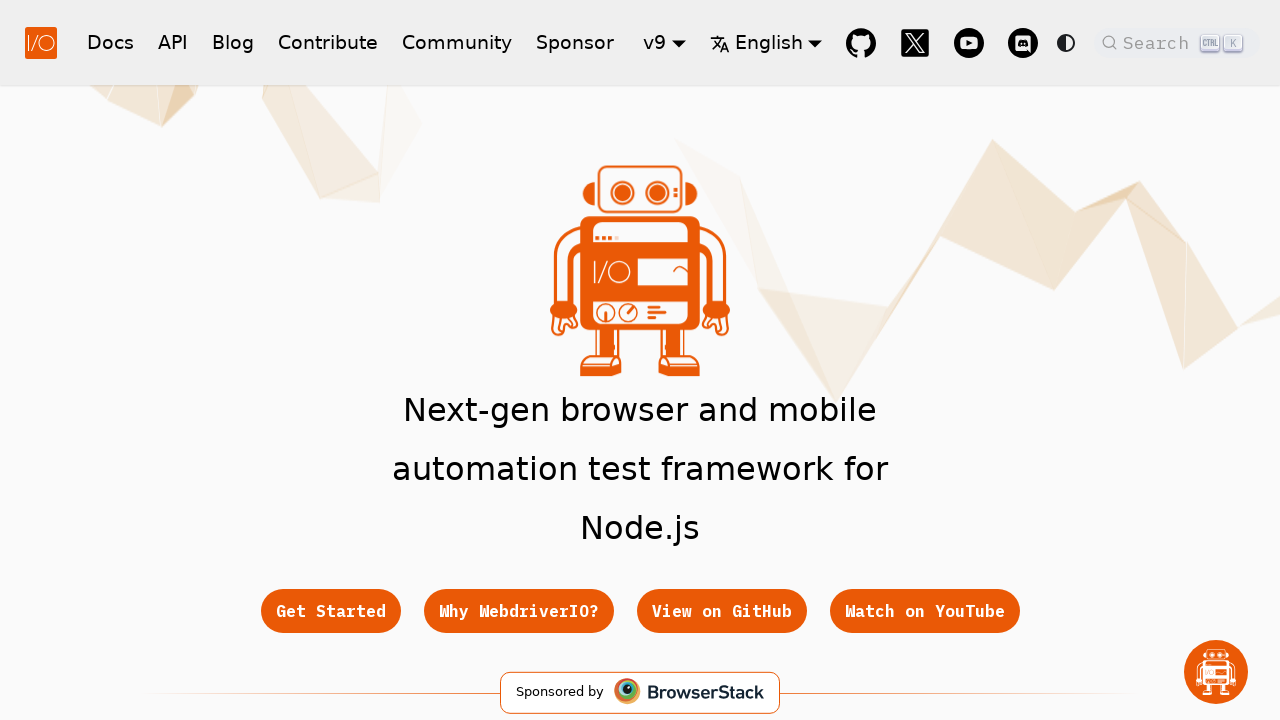

Retrieved initial scroll position
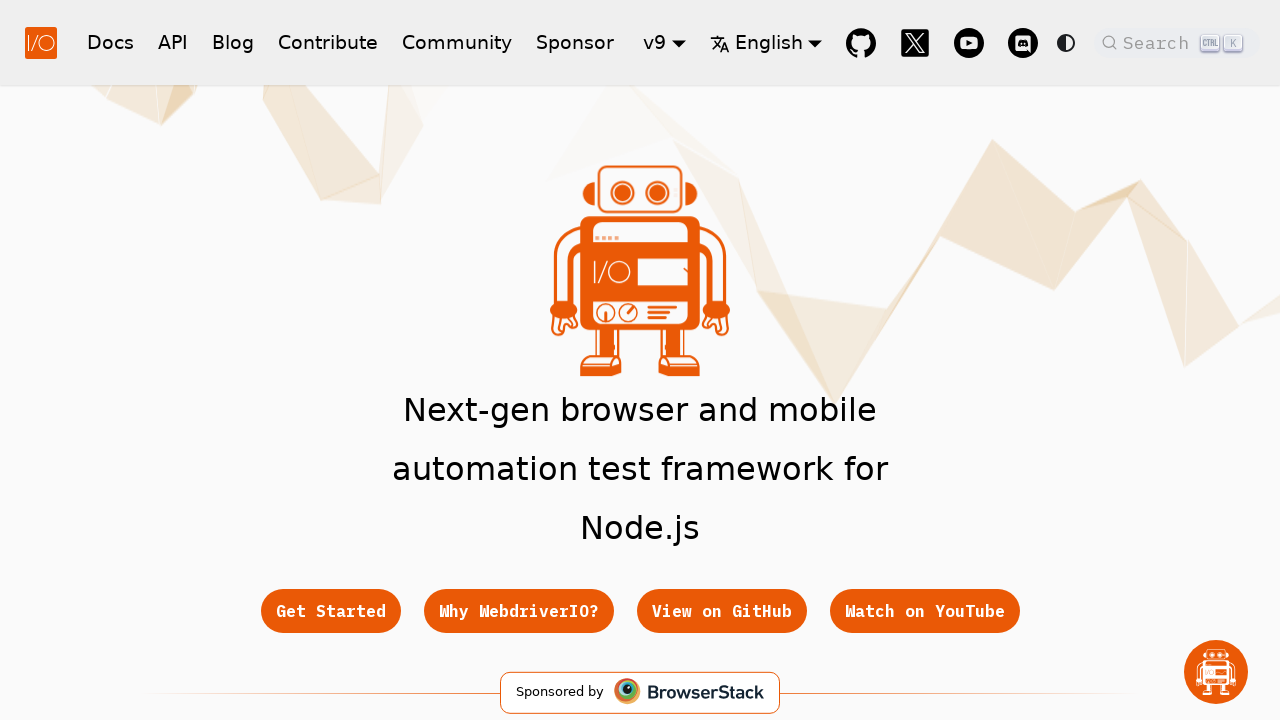

Verified initial scroll position is [0, 0]
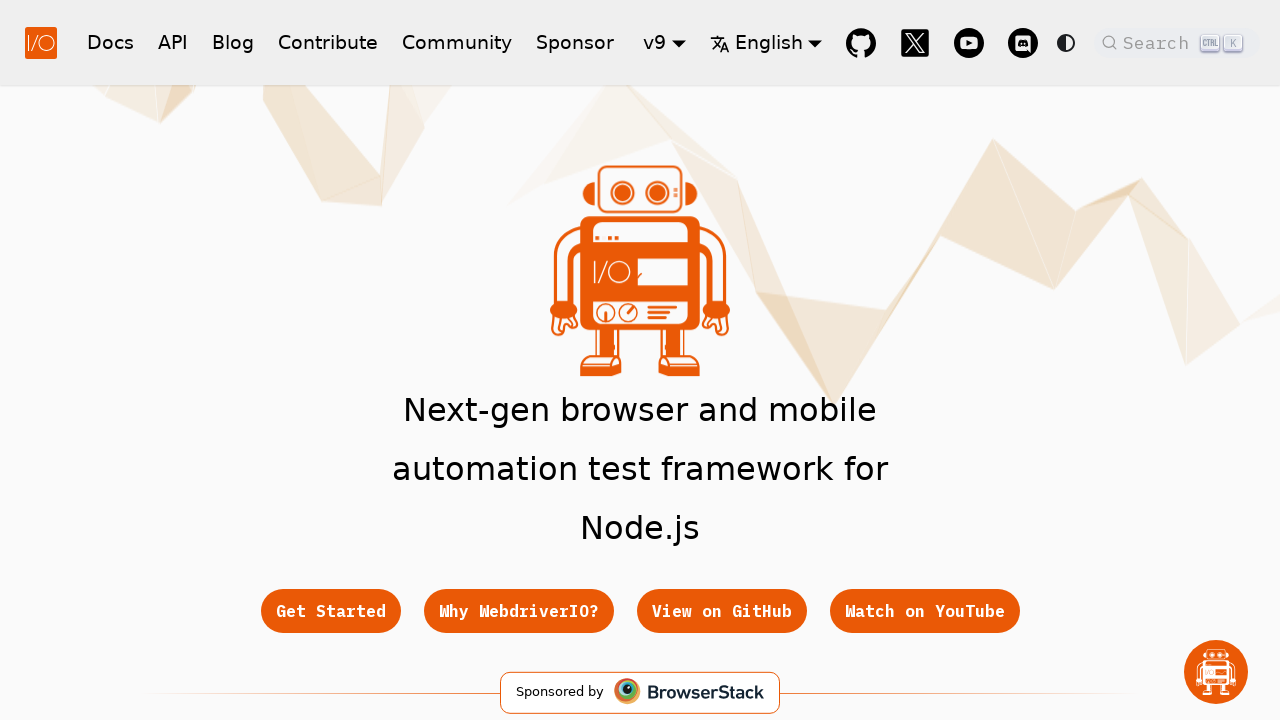

Scrolled footer into view
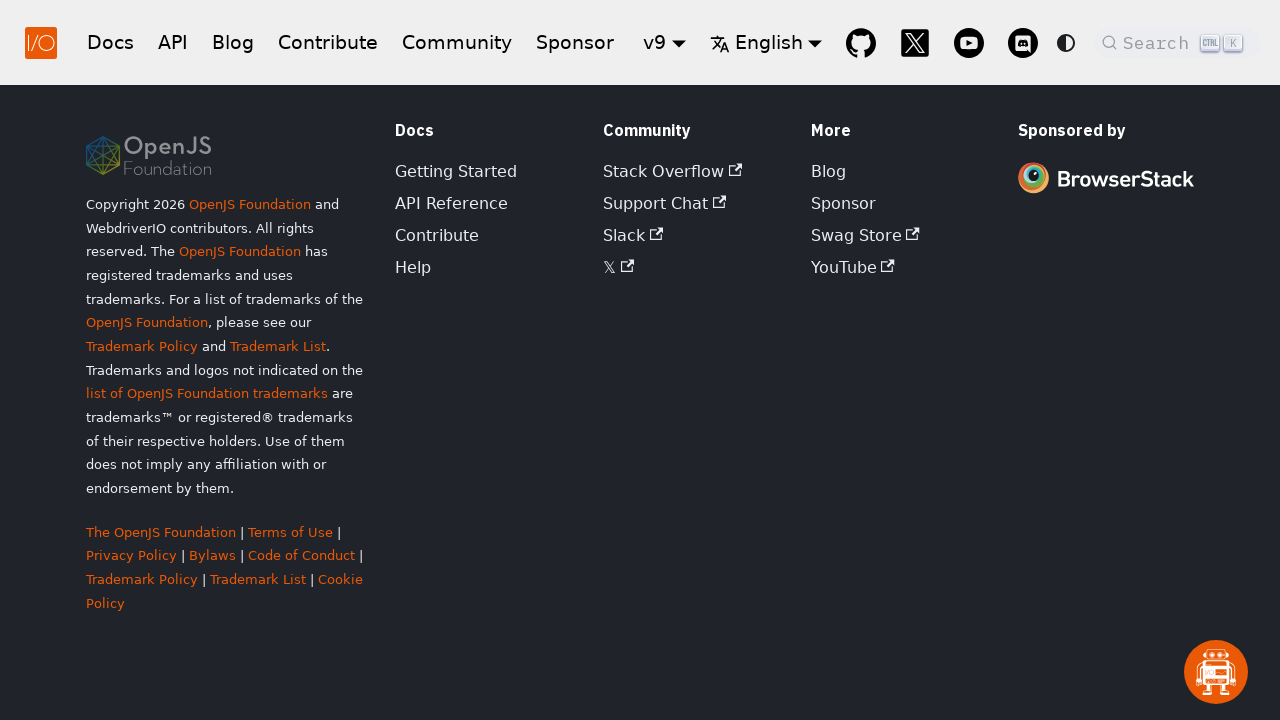

Retrieved new scroll position after scrolling
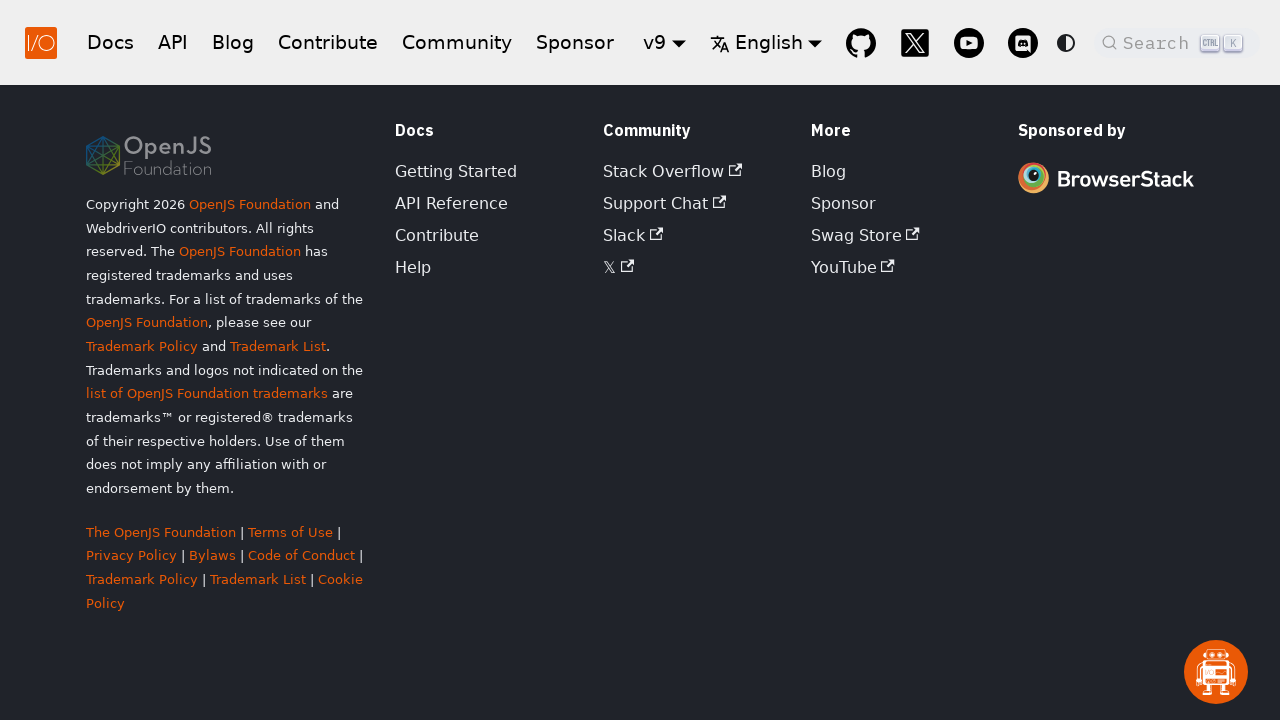

Verified vertical scroll position is greater than 100 pixels
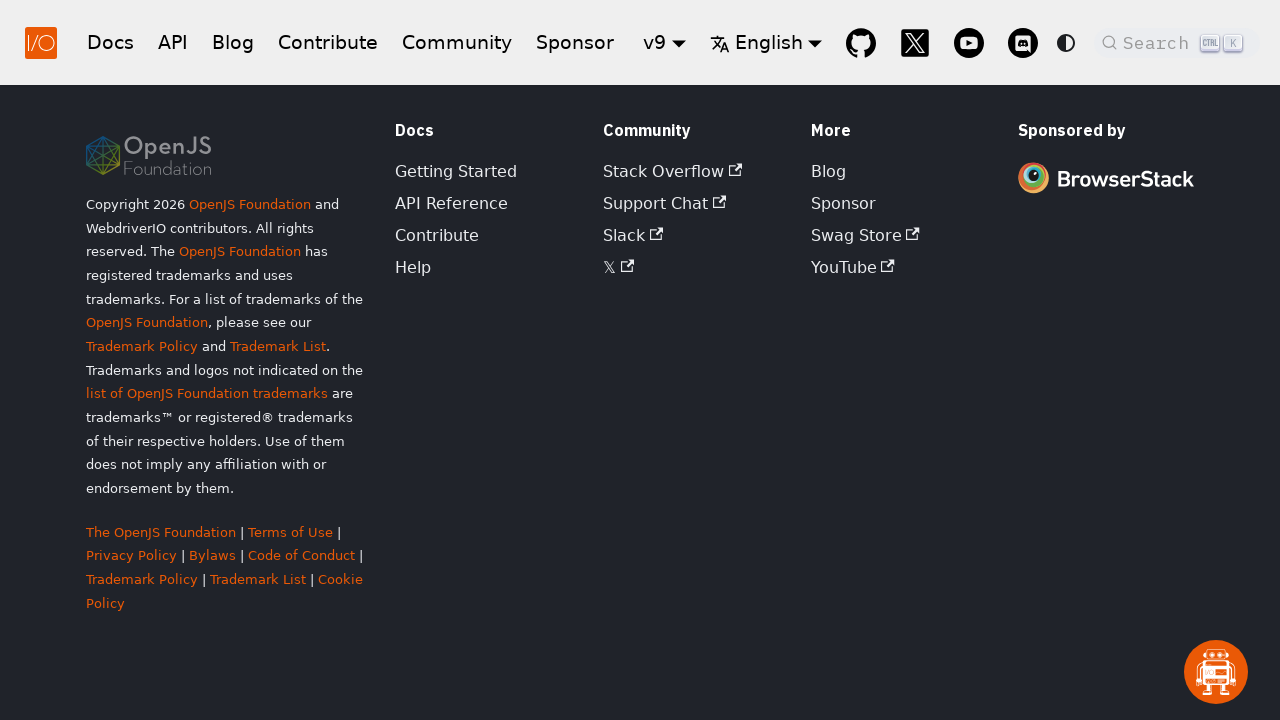

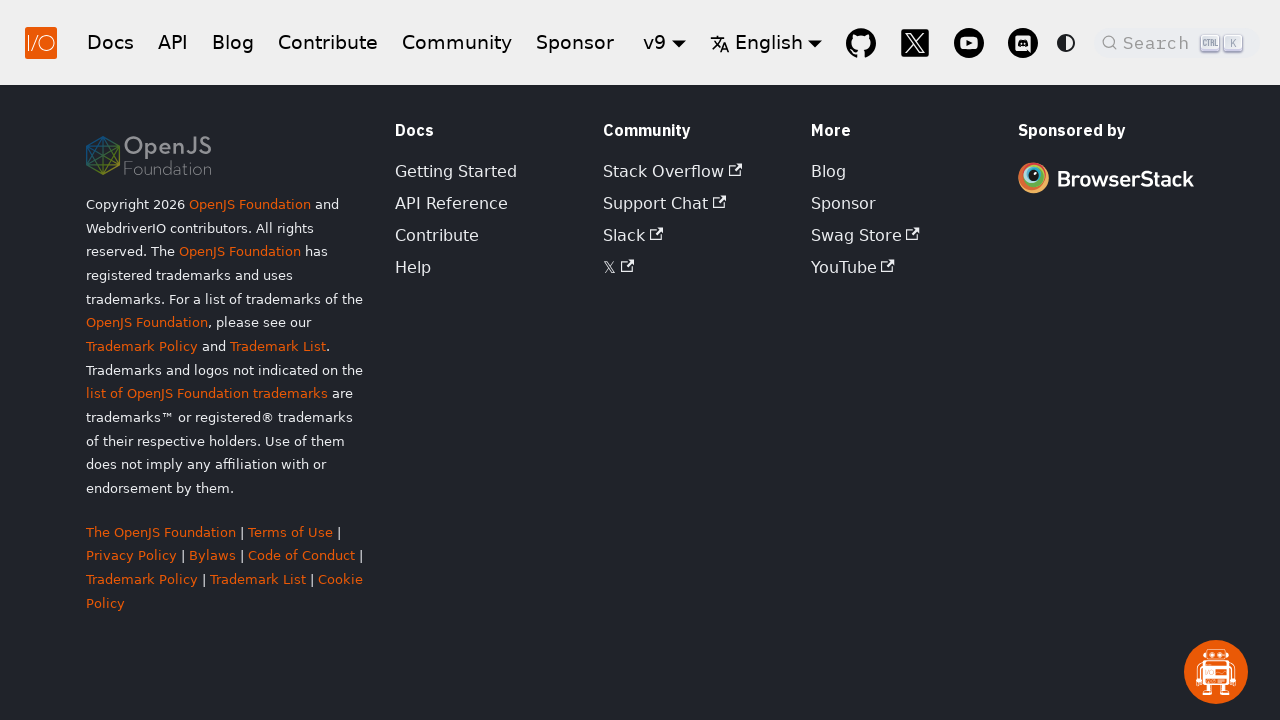